Simple navigation test that opens the Energisa website homepage

Starting URL: https://www.energisa.com.br/

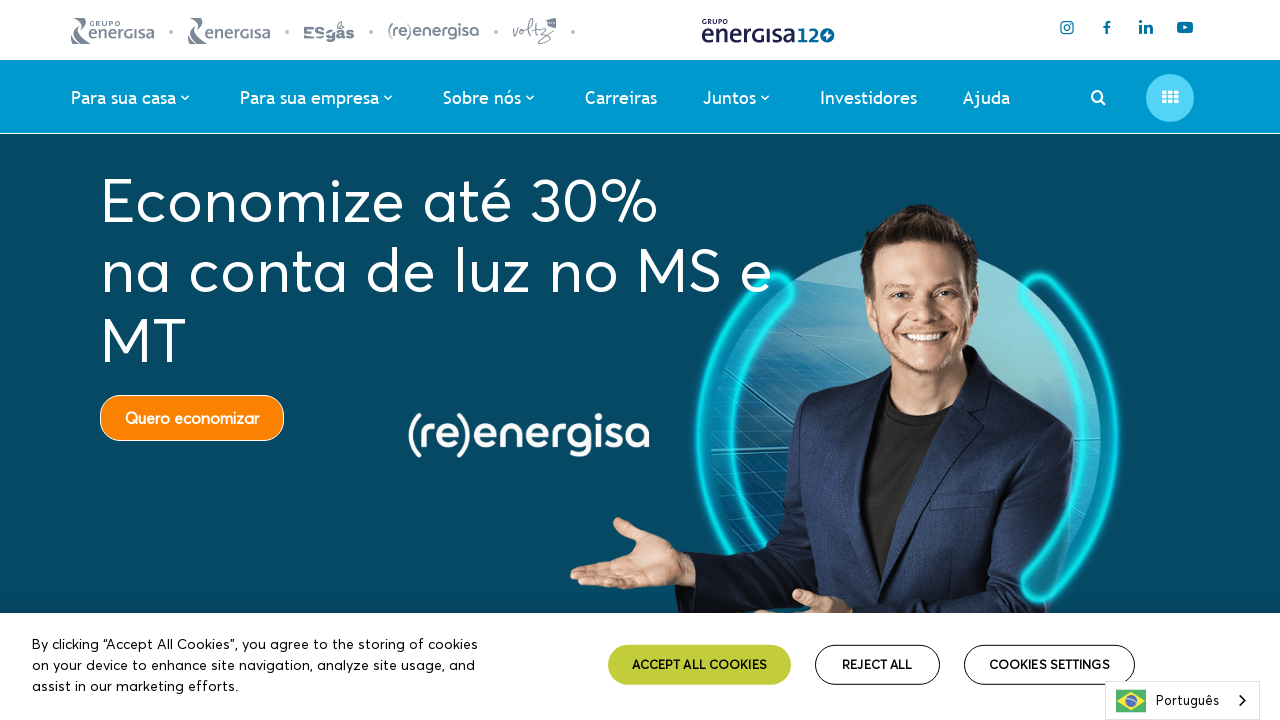

Navigated to Energisa website homepage
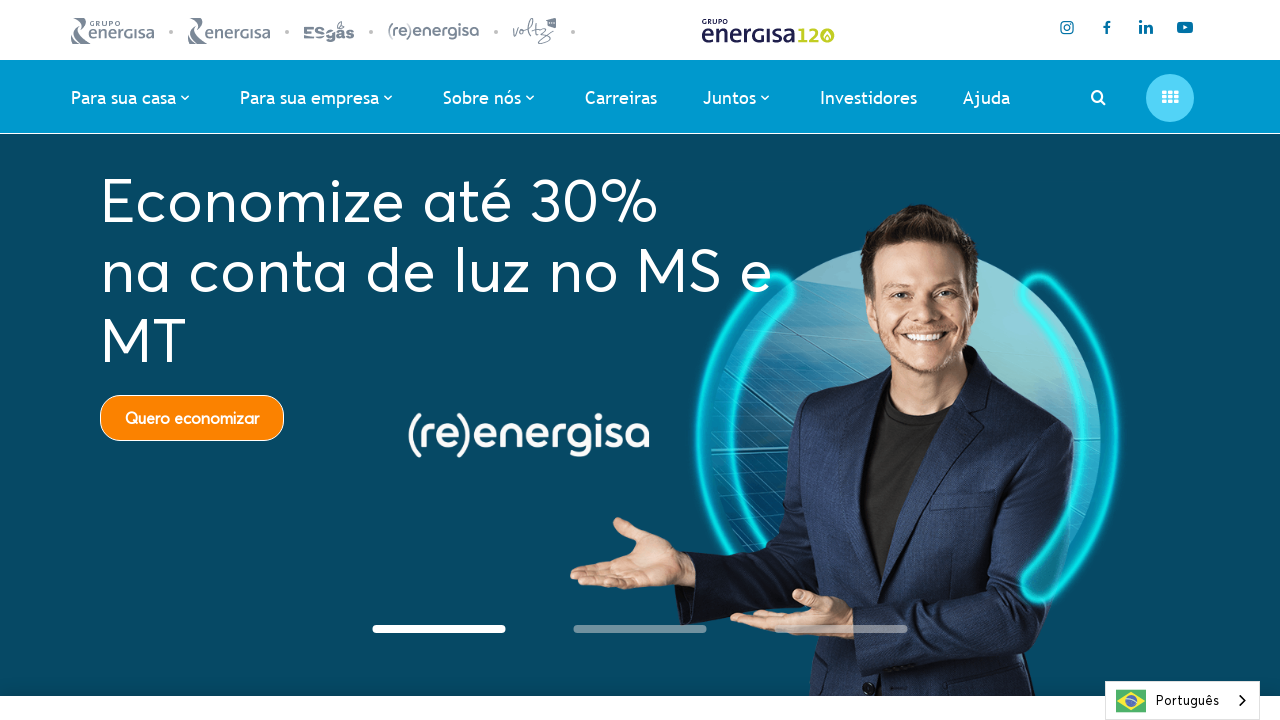

Page fully loaded
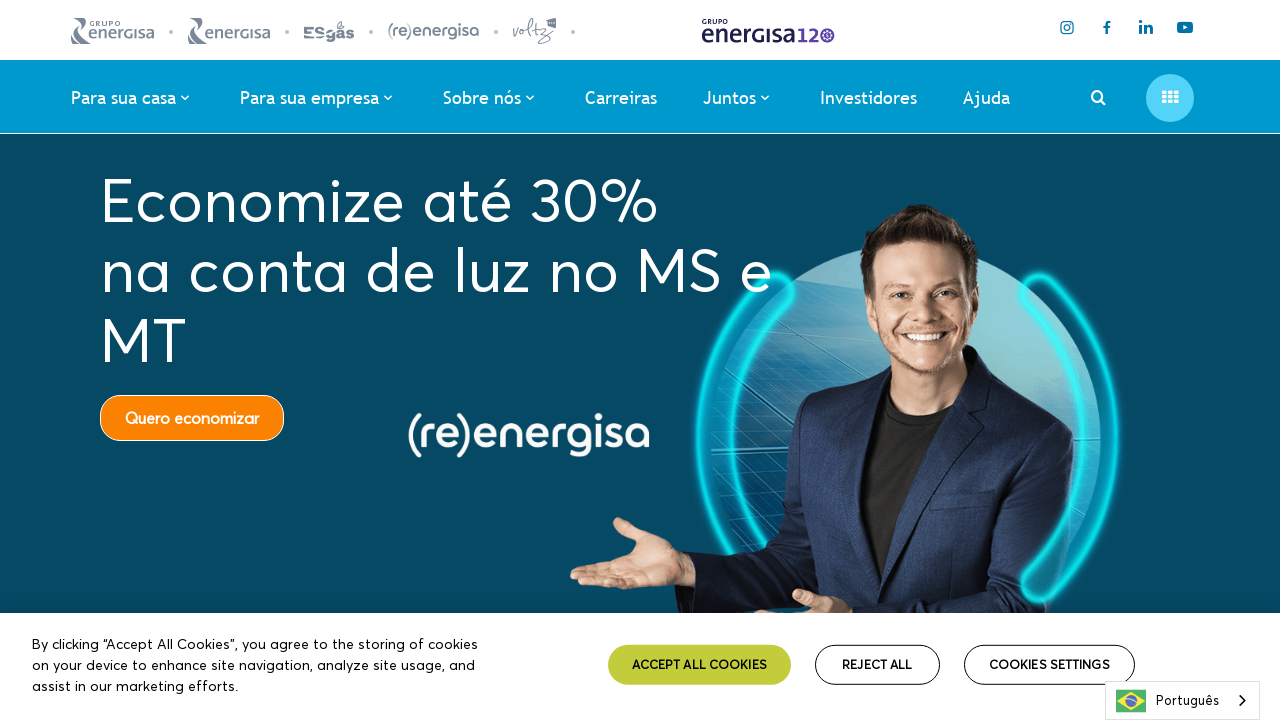

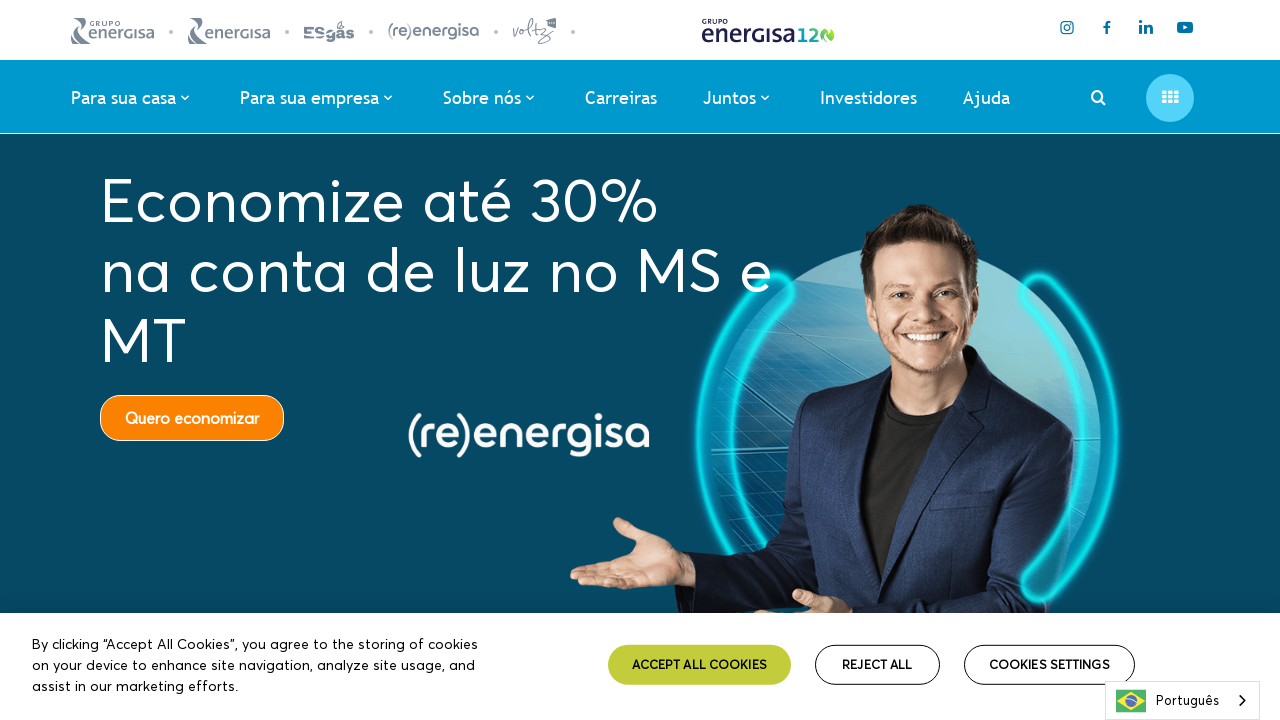